Tests password reset functionality by submitting an email address and verifying the success message

Starting URL: https://prd.canvusapps.com/password_resets/new

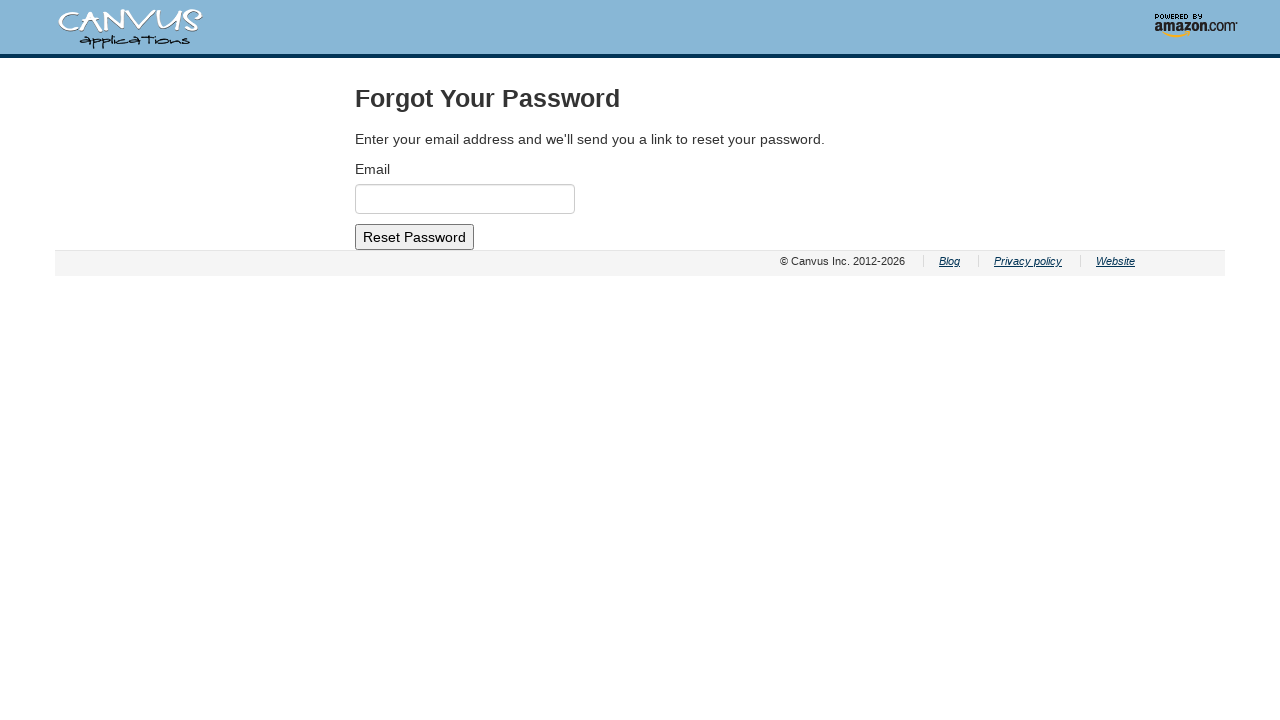

Cleared email input field on #email
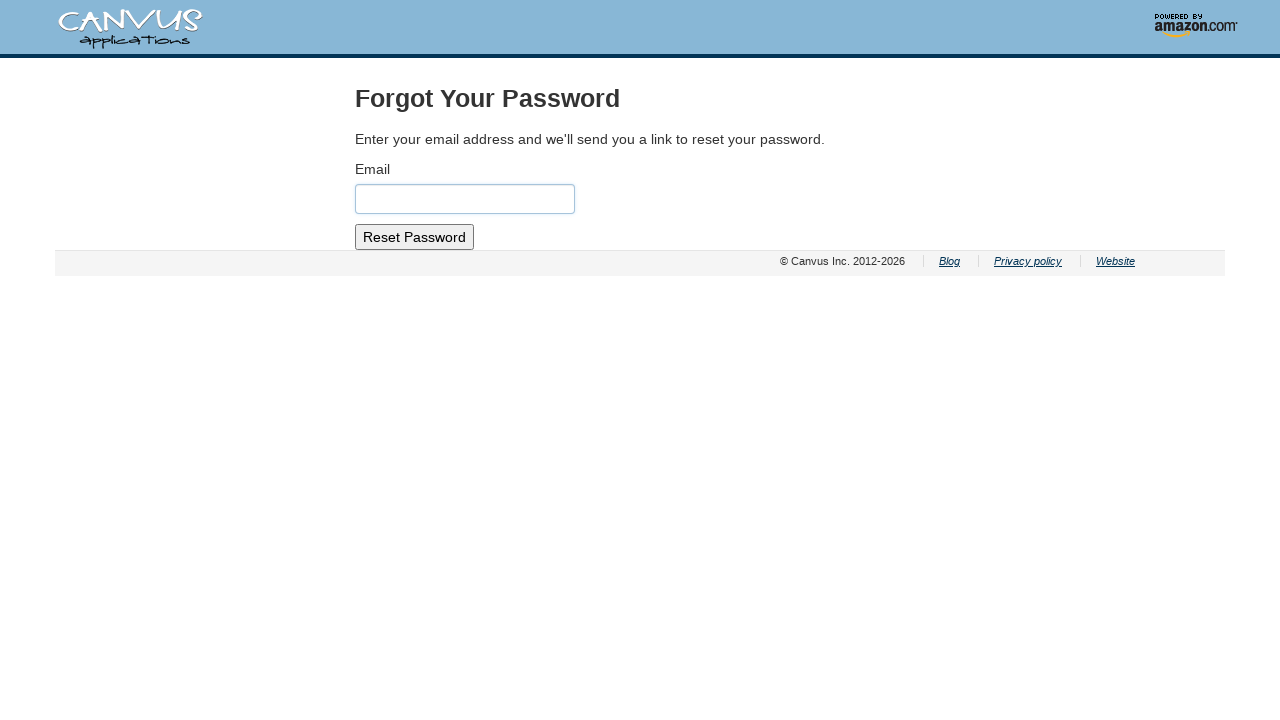

Filled email input field with 'testuser456@example.com' on #email
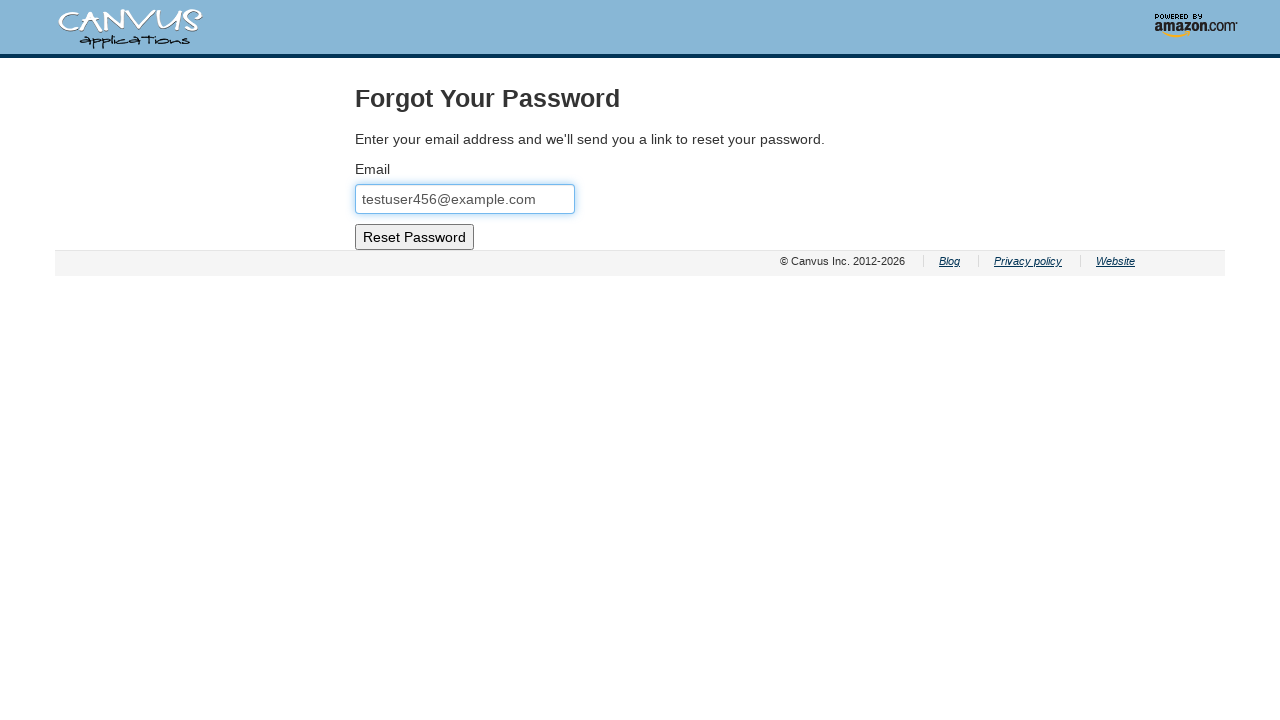

Clicked 'Reset Password' button at (414, 237) on input[value='Reset Password']
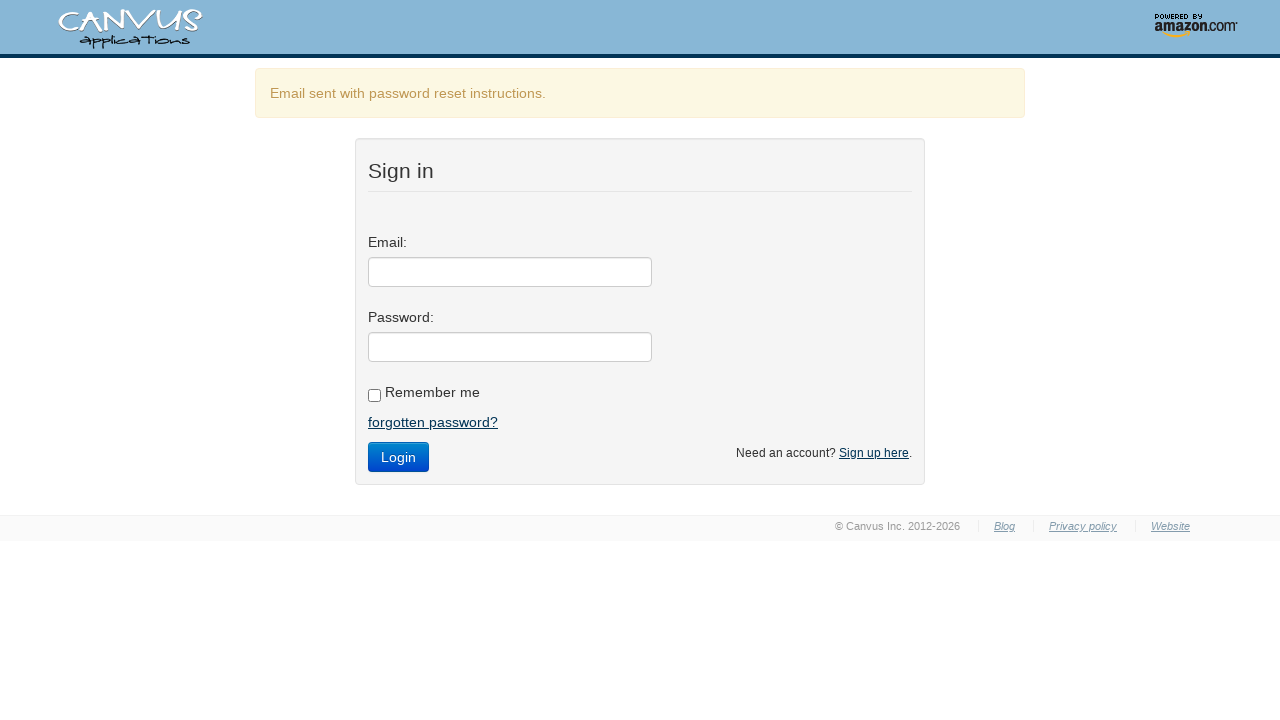

Page redirected to login page
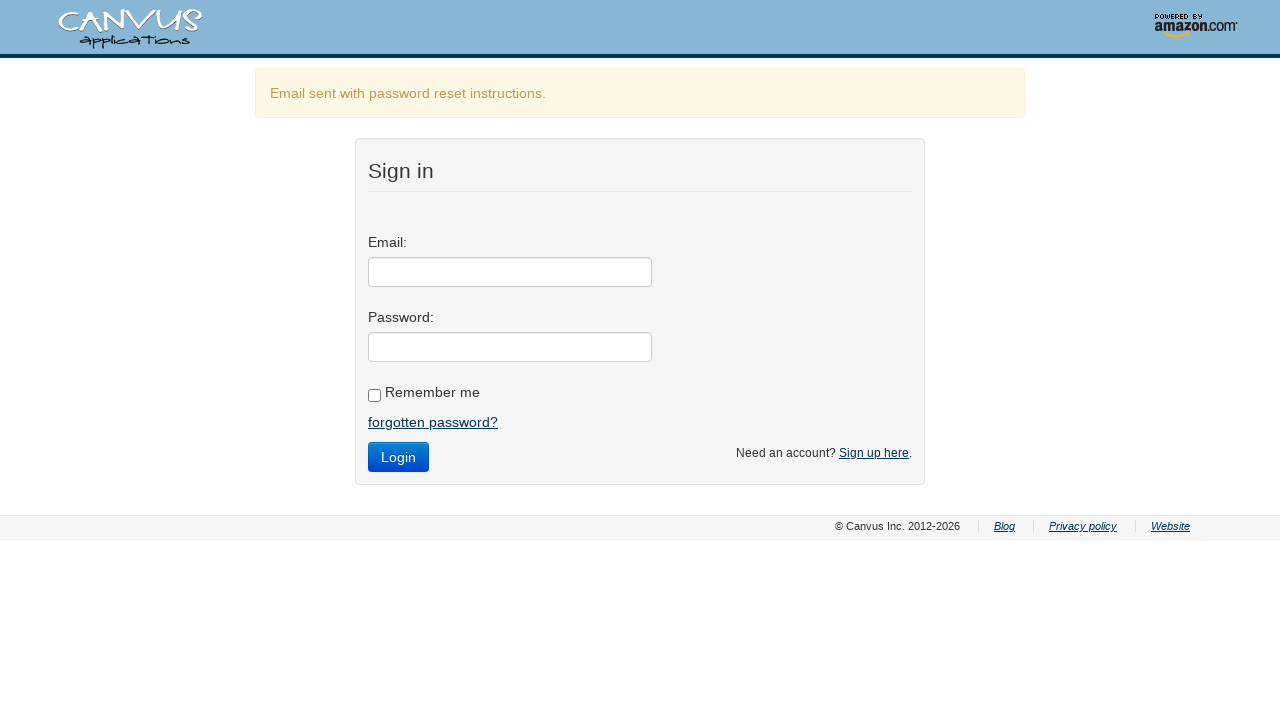

Success message appeared on login page
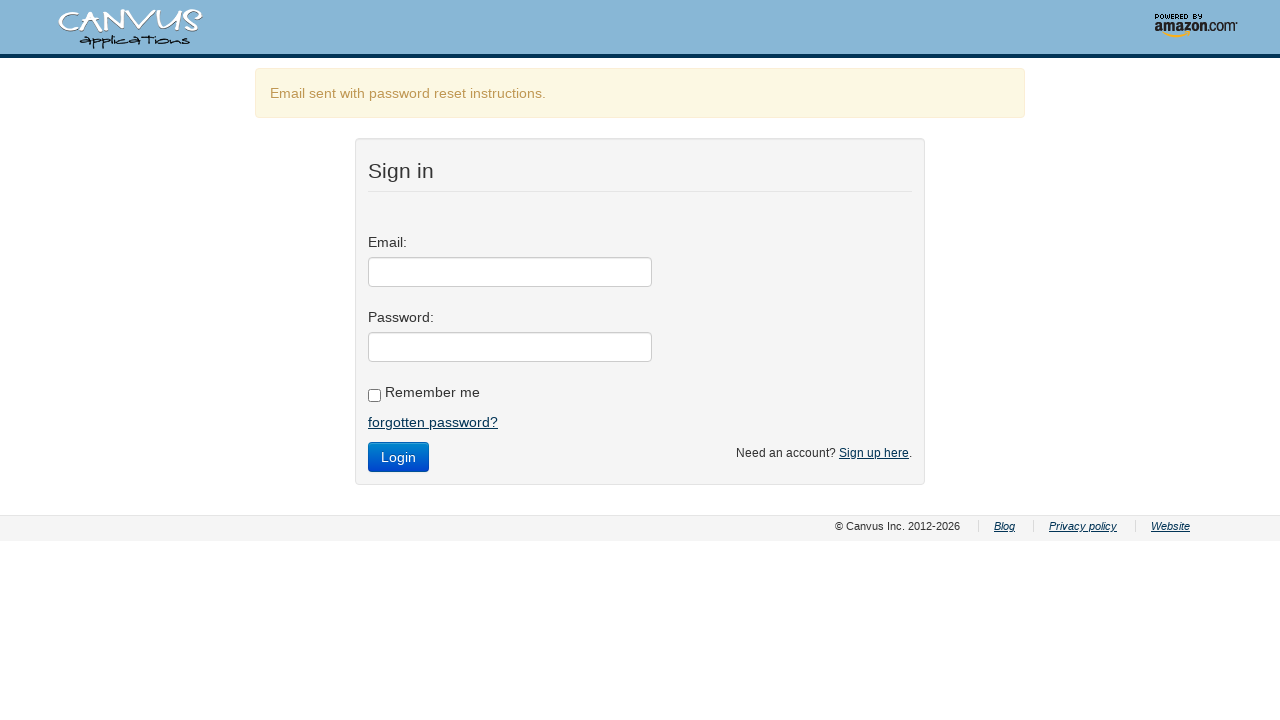

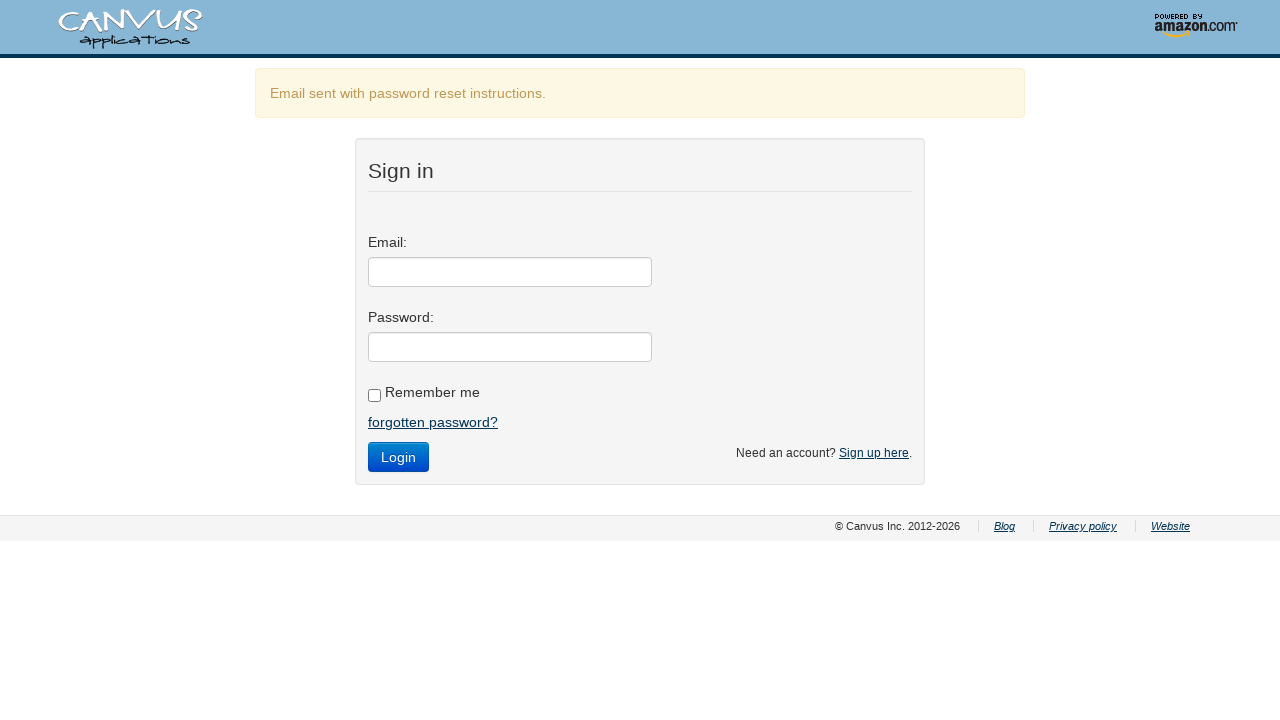